Tests drag and drop functionality on jQuery UI demo page by dragging an element from source to target location

Starting URL: https://jqueryui.com/droppable/

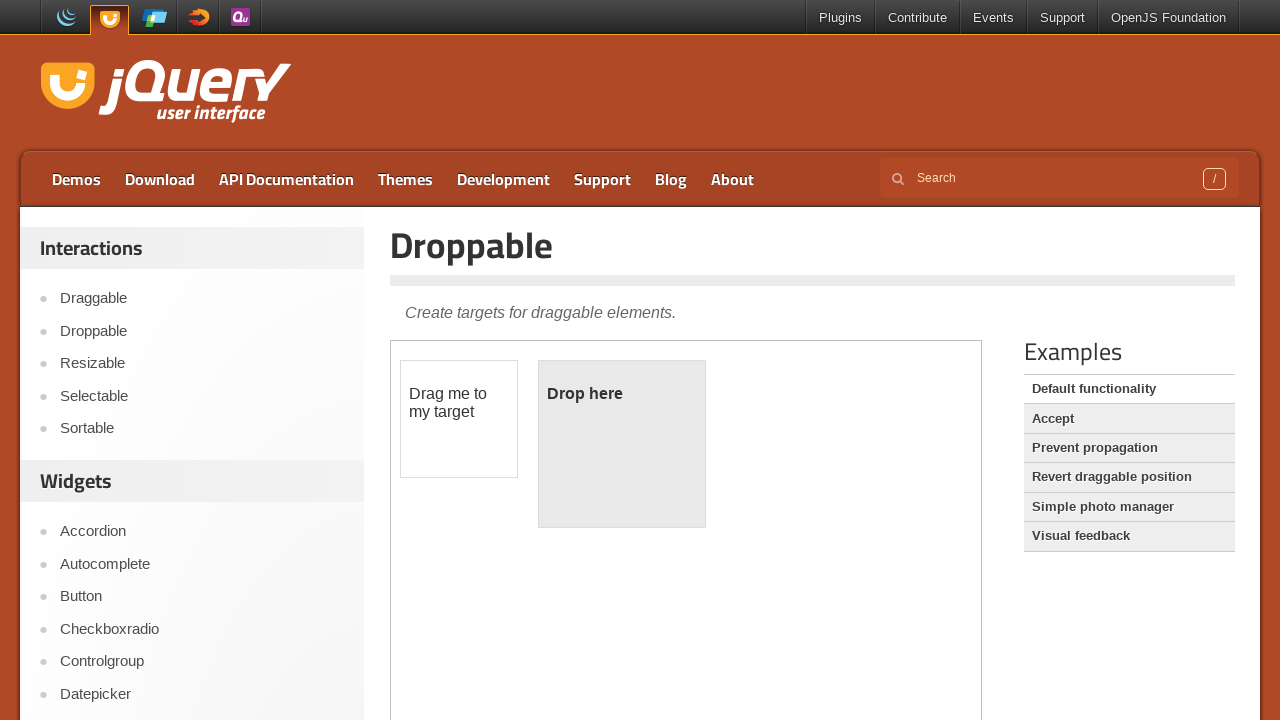

Located iframe containing drag and drop elements
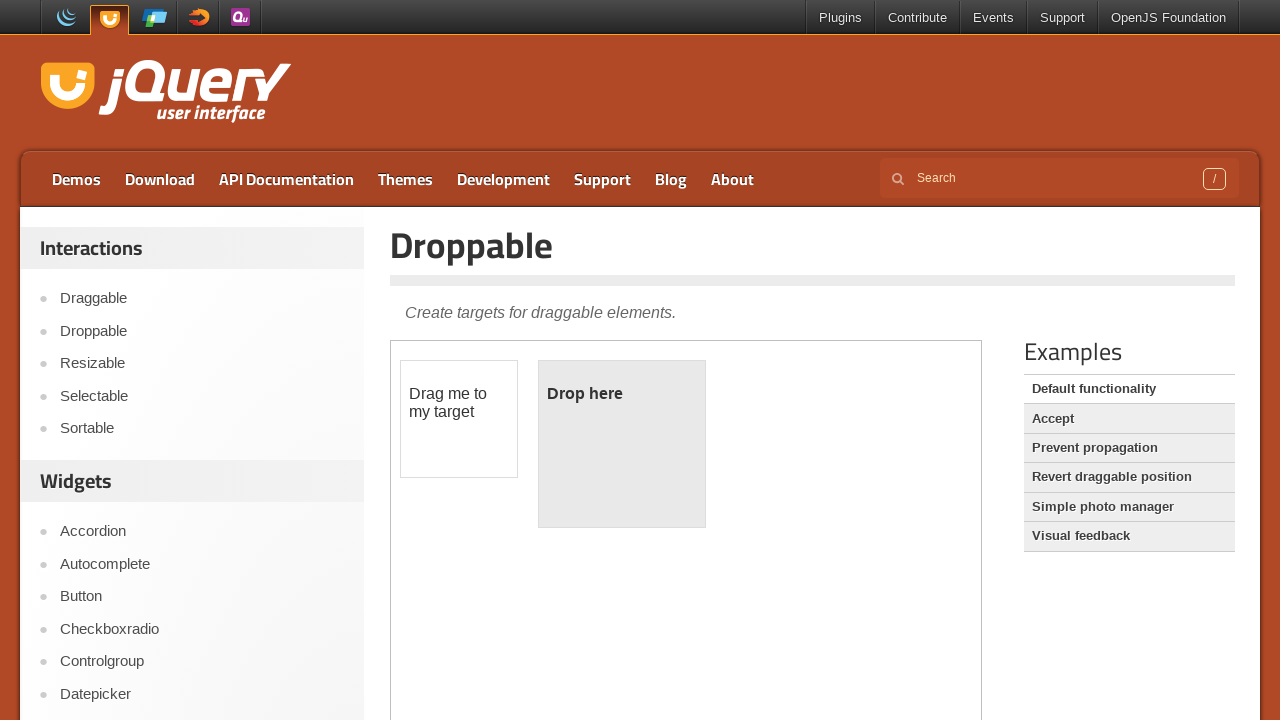

Located draggable element with id 'draggable'
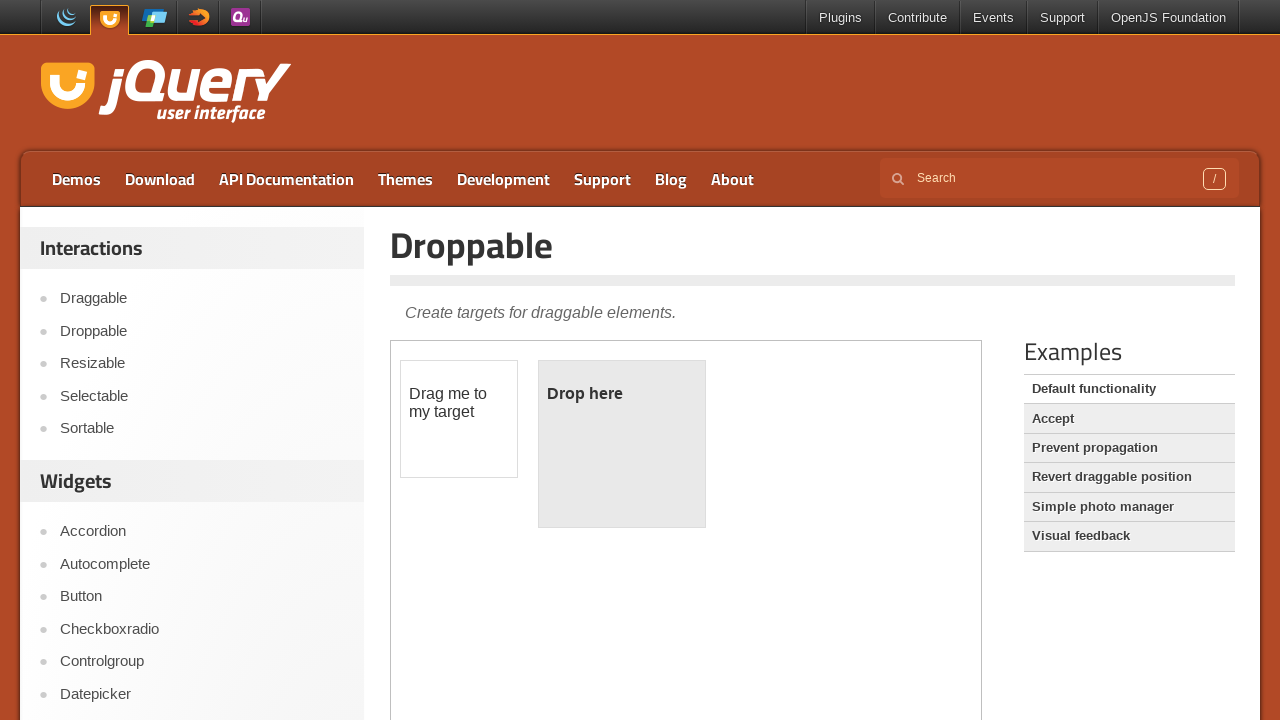

Located droppable element with id 'droppable'
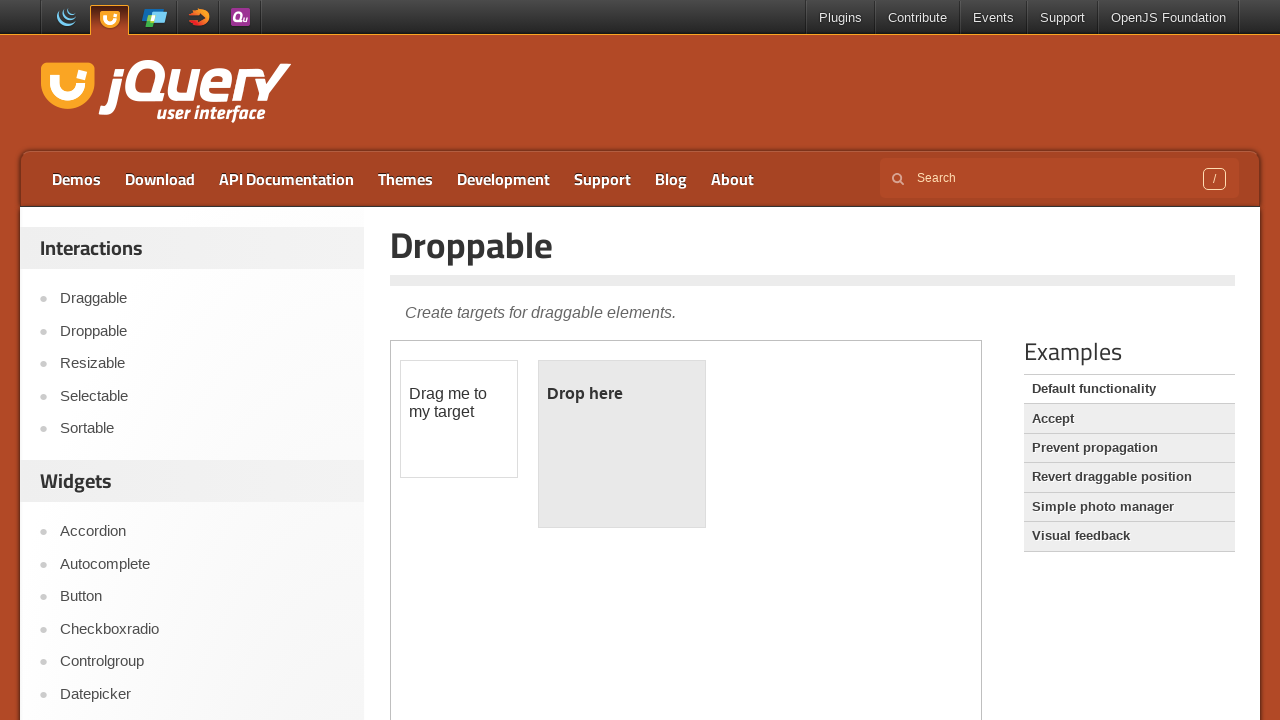

Performed drag and drop from draggable element to droppable element at (622, 444)
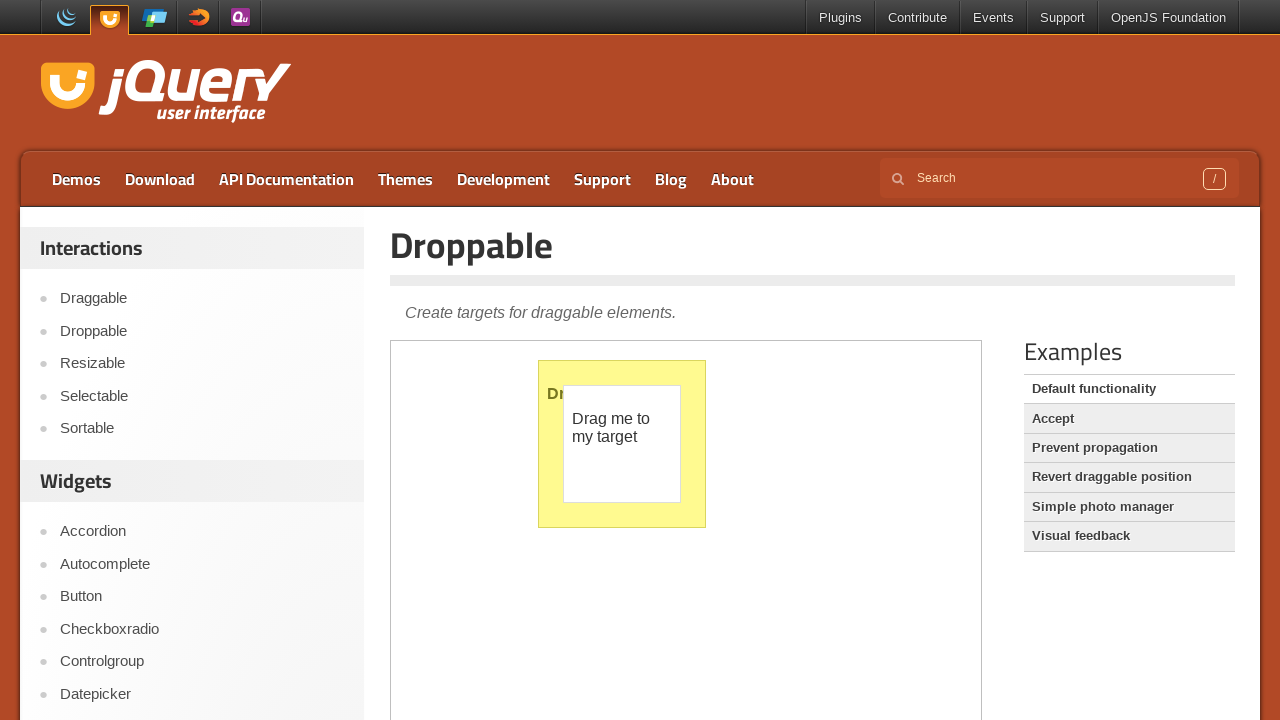

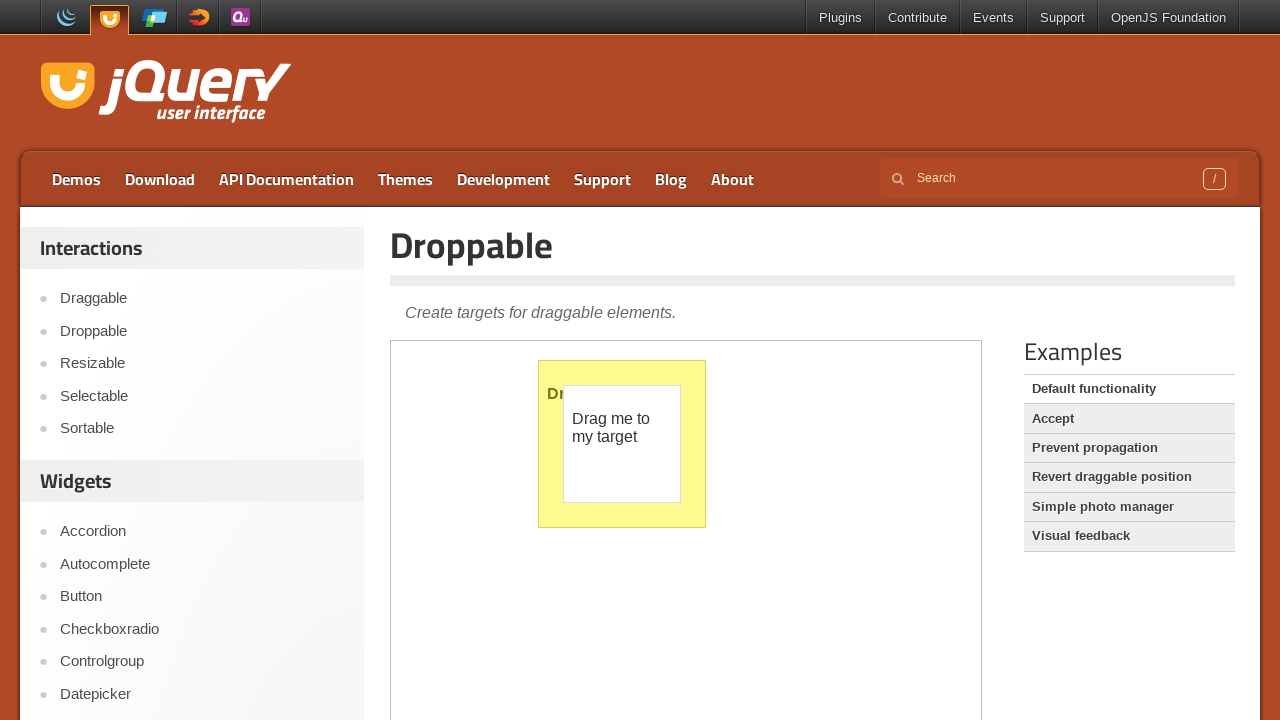